Navigates to OTUS homepage and maximizes the browser window

Starting URL: https://otus.ru

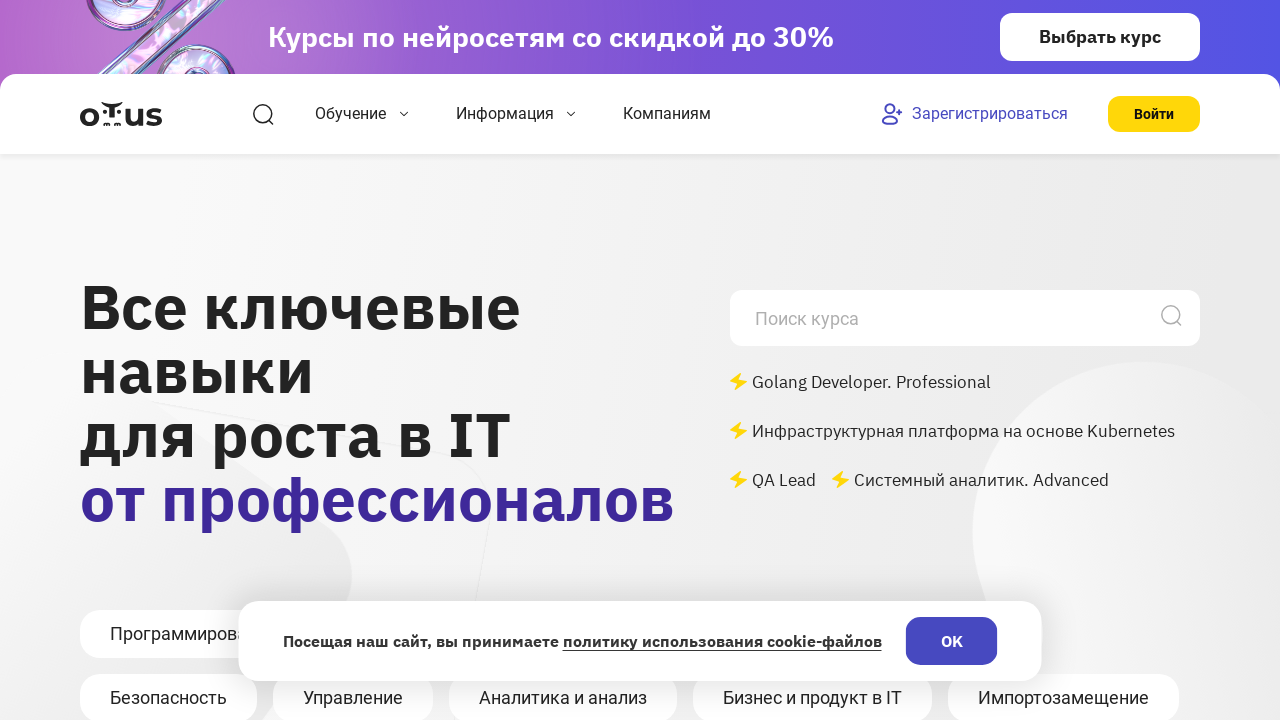

Waited for page to load - DOM content loaded
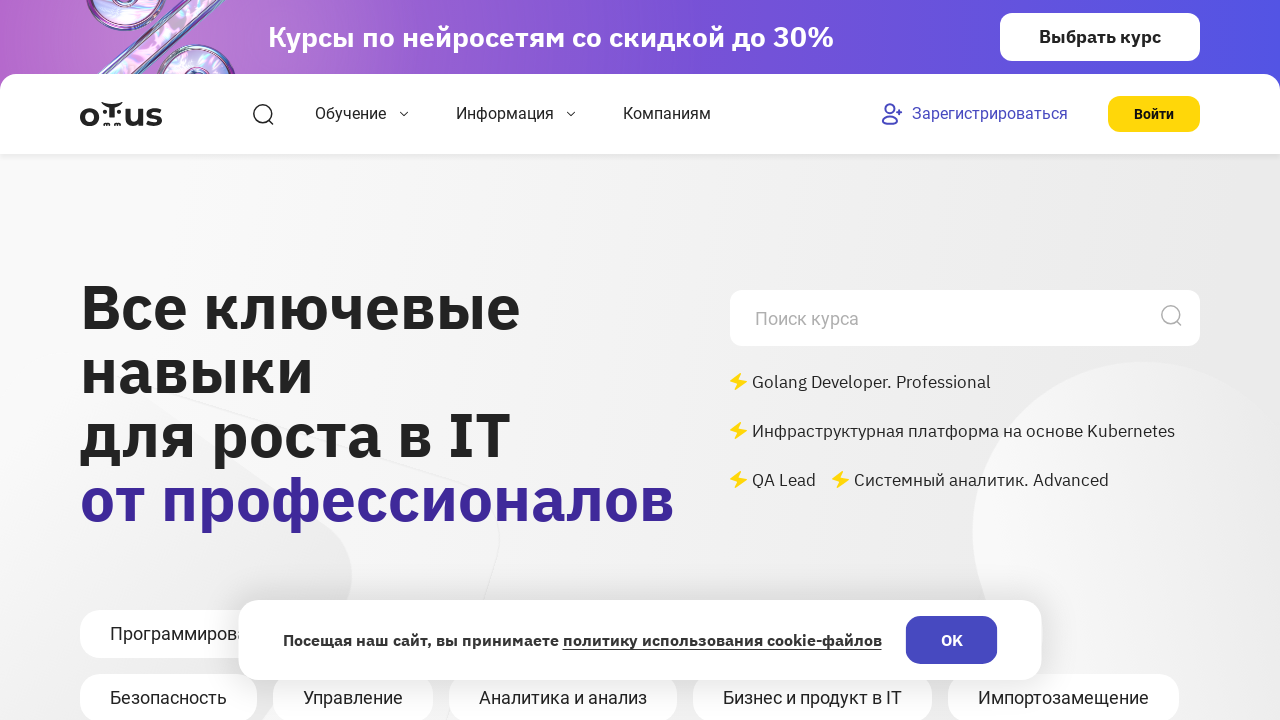

Retrieved viewport size - page ready with dimensions
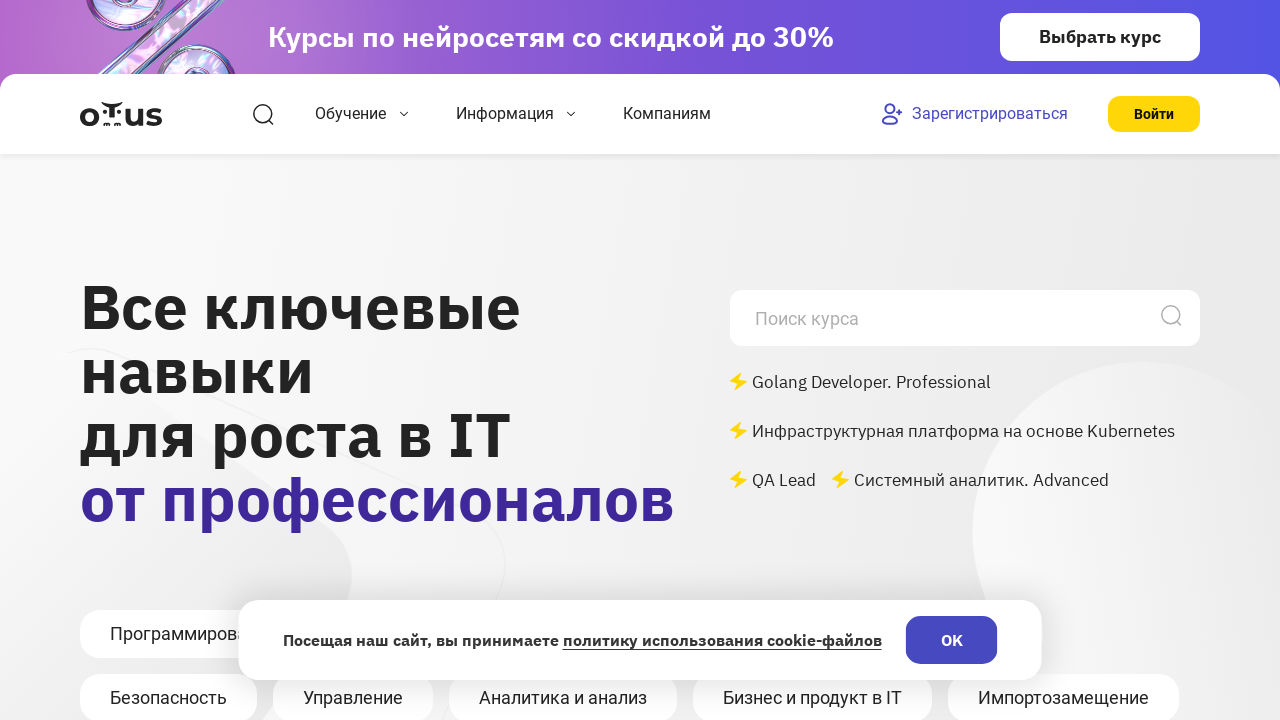

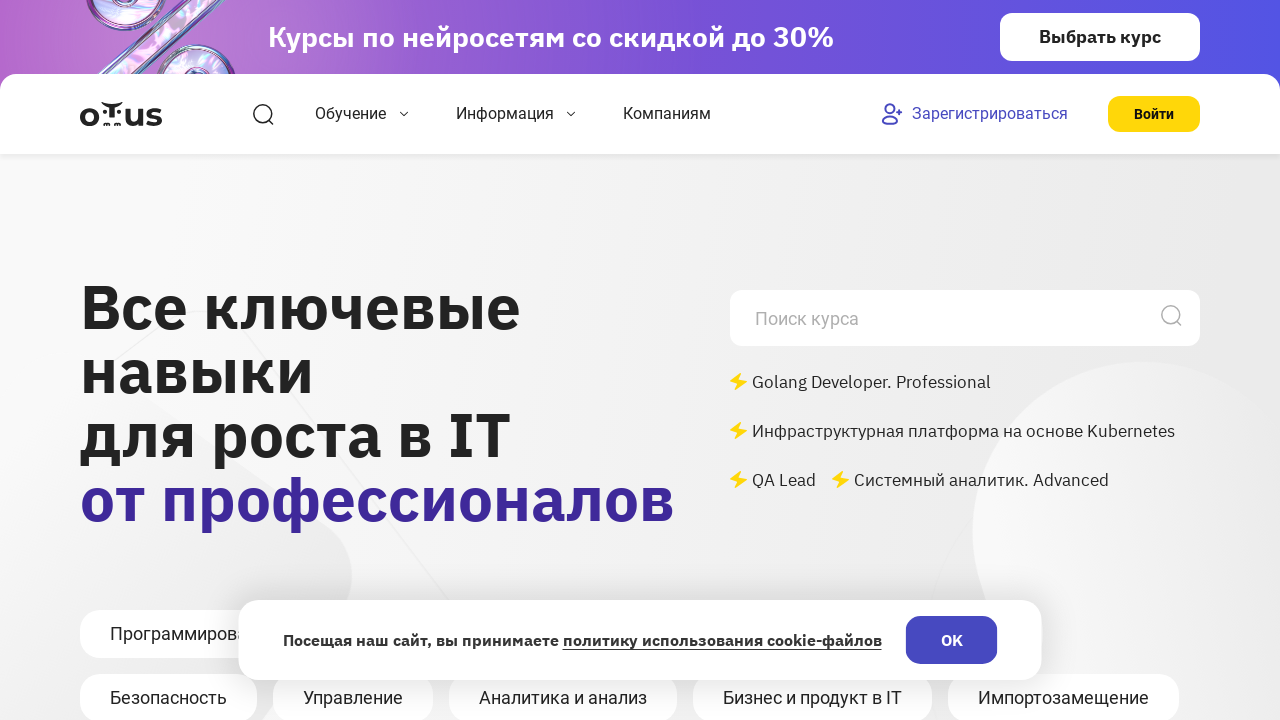